Tests various input field interactions including filling text, appending text, clearing fields, and checking field states

Starting URL: https://letcode.in/edit

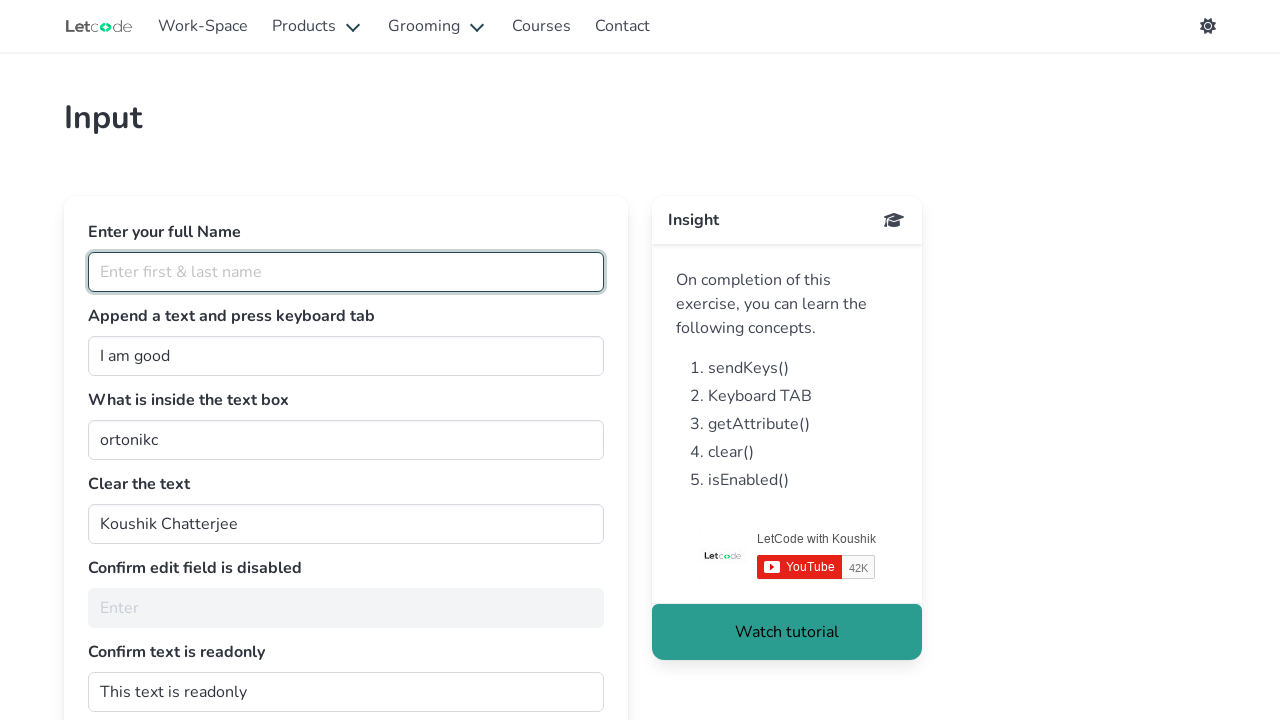

Filled full name field with 'Prakhar Srivastava' on #fullName
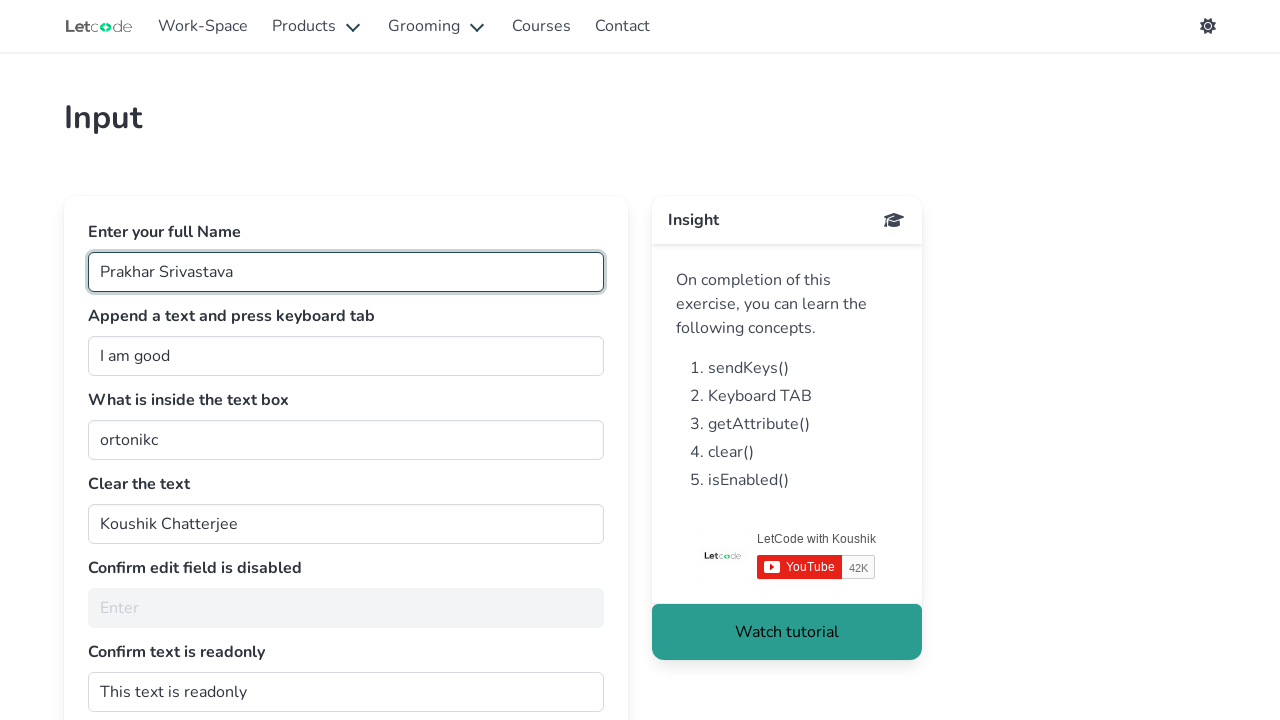

Appended text ' what about you' to join field on #join
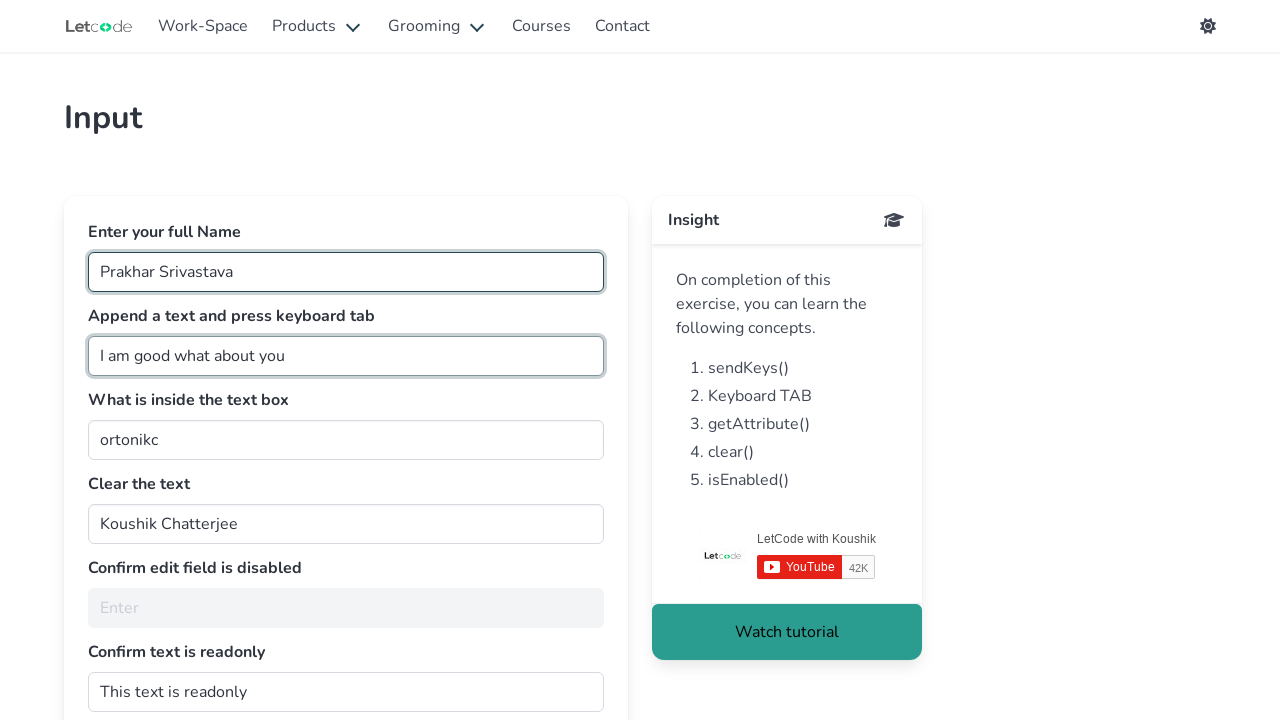

Pressed Tab to move focus away from join field on #join
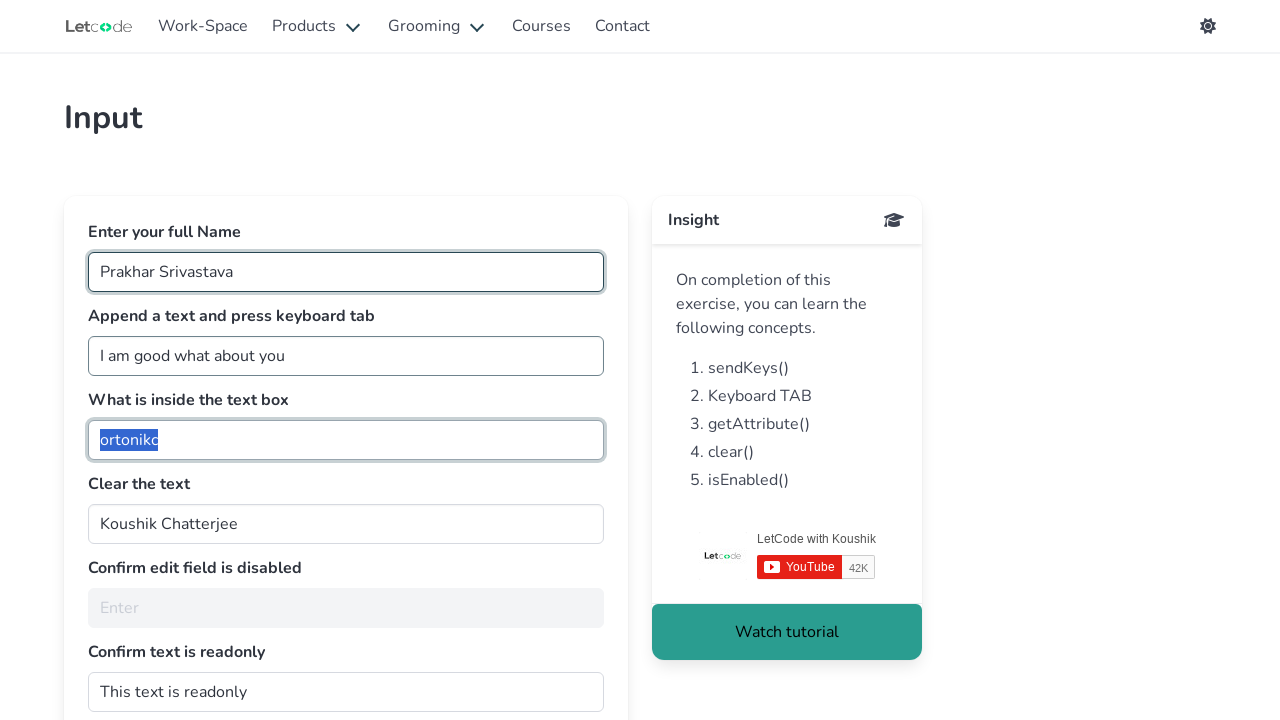

Retrieved text content from getMe field
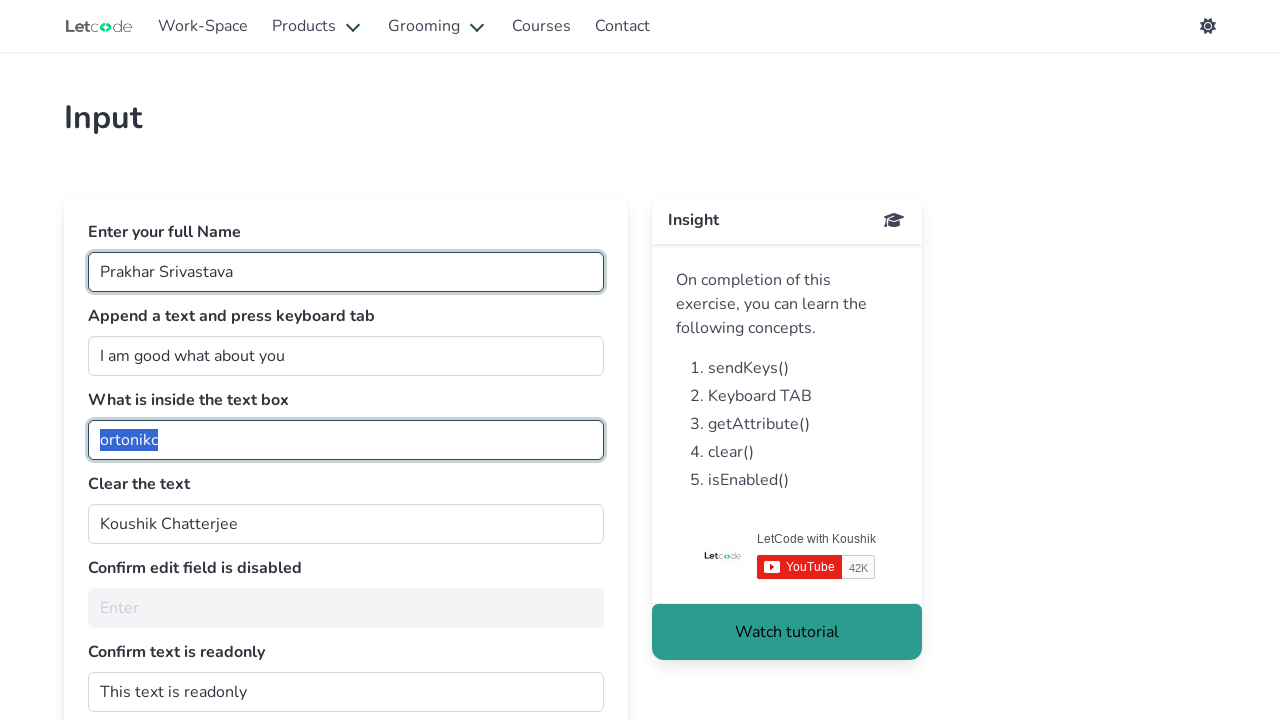

Cleared the clearMe field on #clearMe
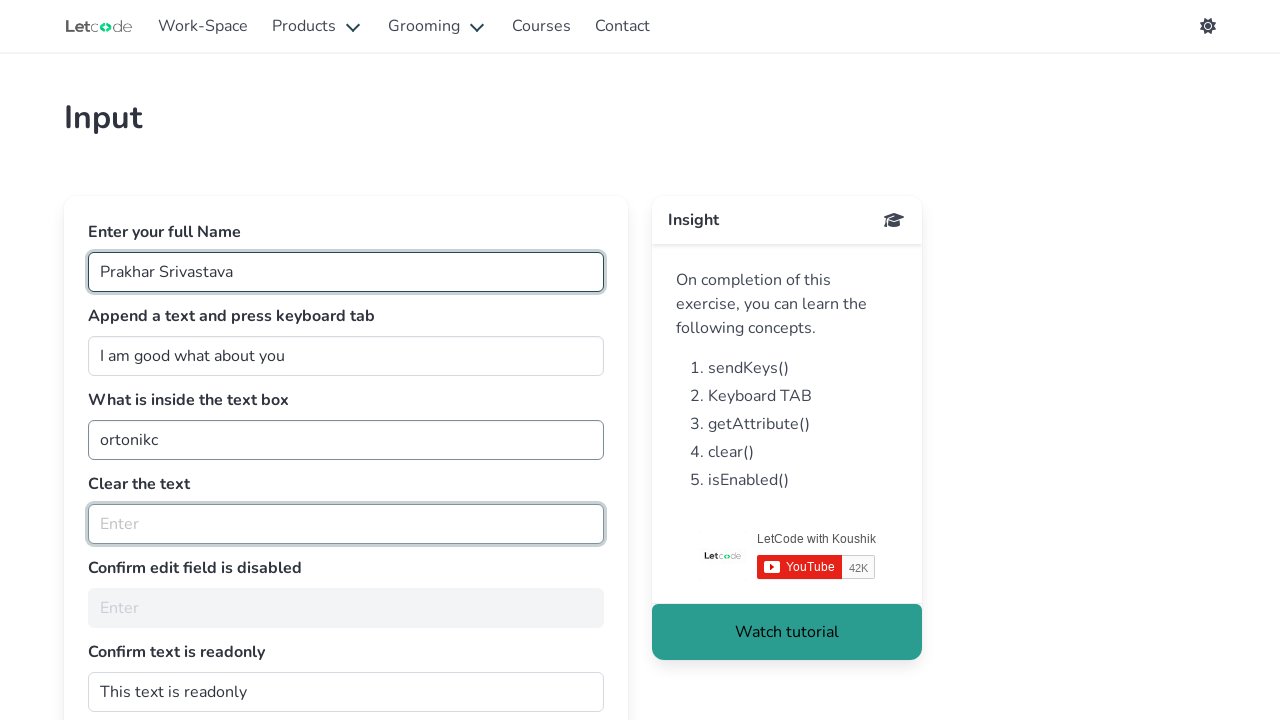

Checked if noEdit field is enabled: False
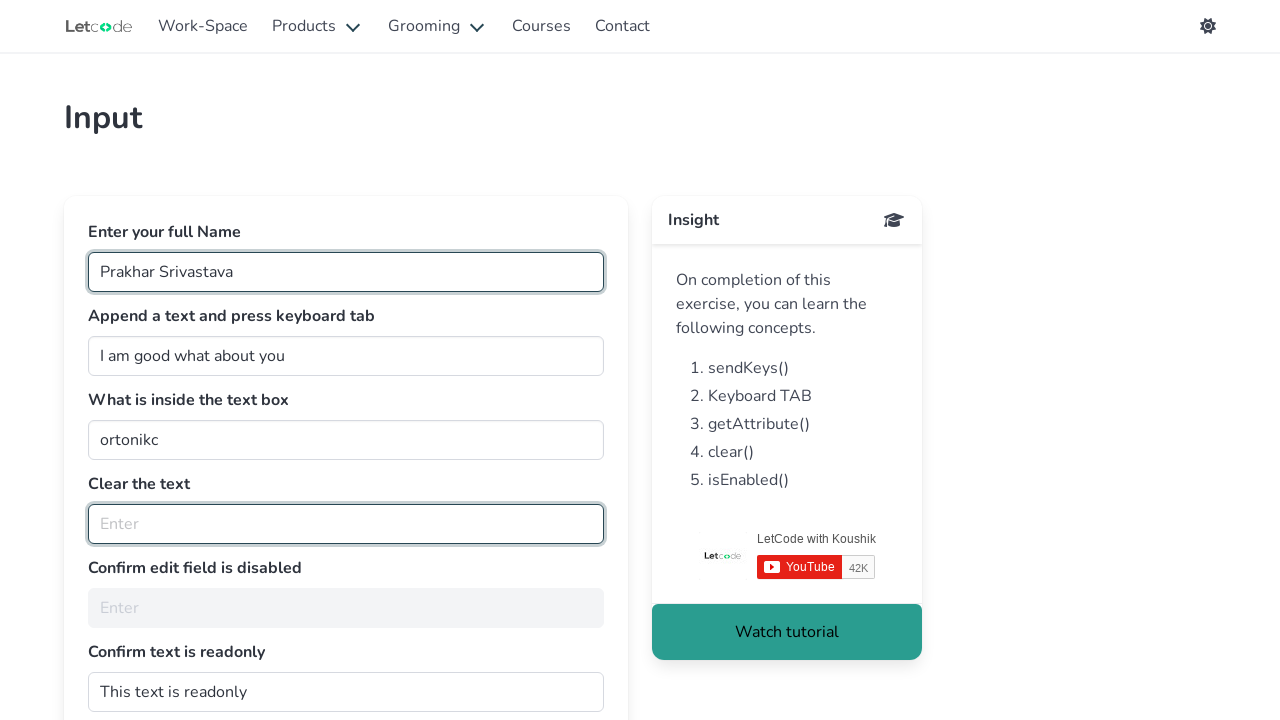

Retrieved readonly attribute from dontwrite field: 
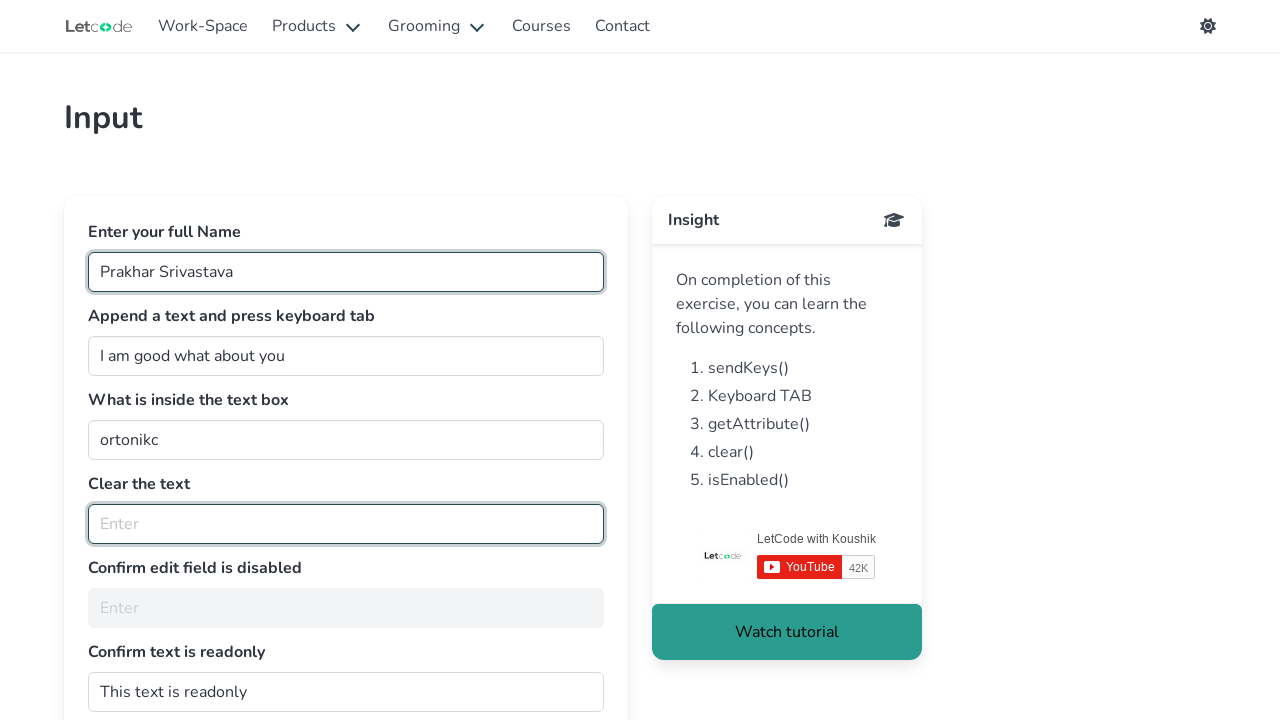

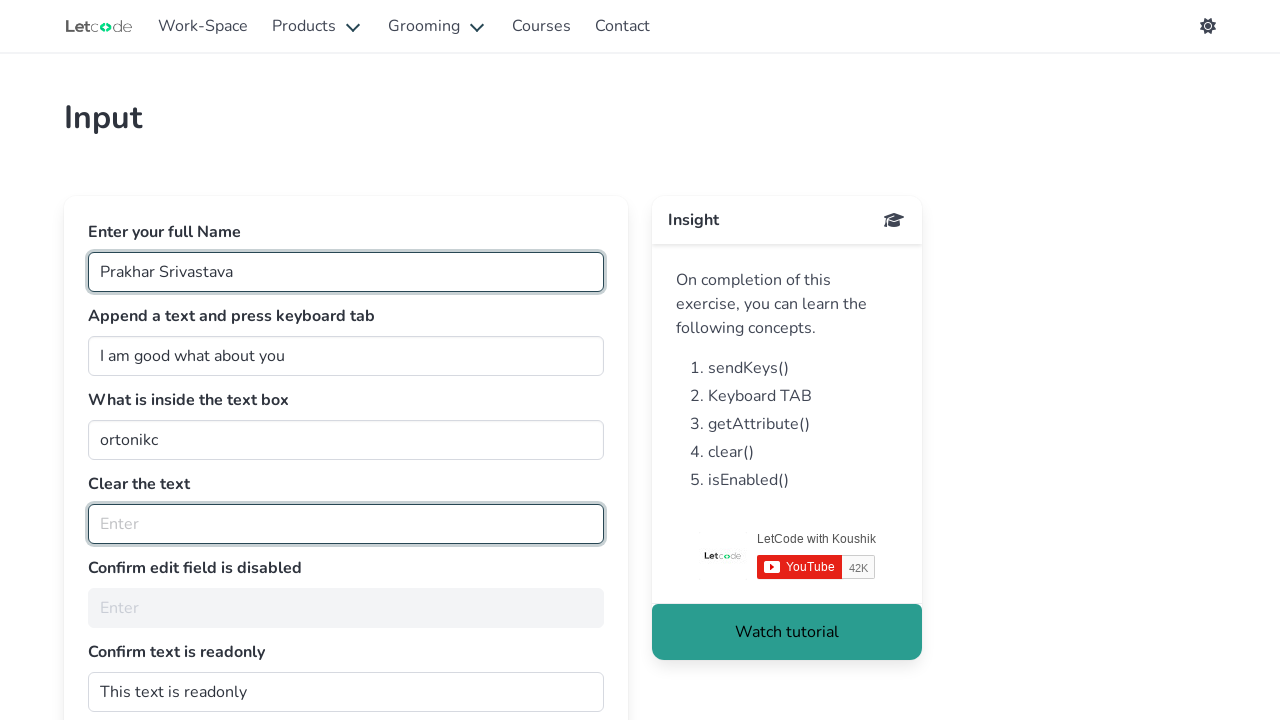